Tests multiple window handling by clicking a link that opens a new window, switching to the new window, and verifying the page titles before and after the switch.

Starting URL: https://practice.cydeo.com/windows

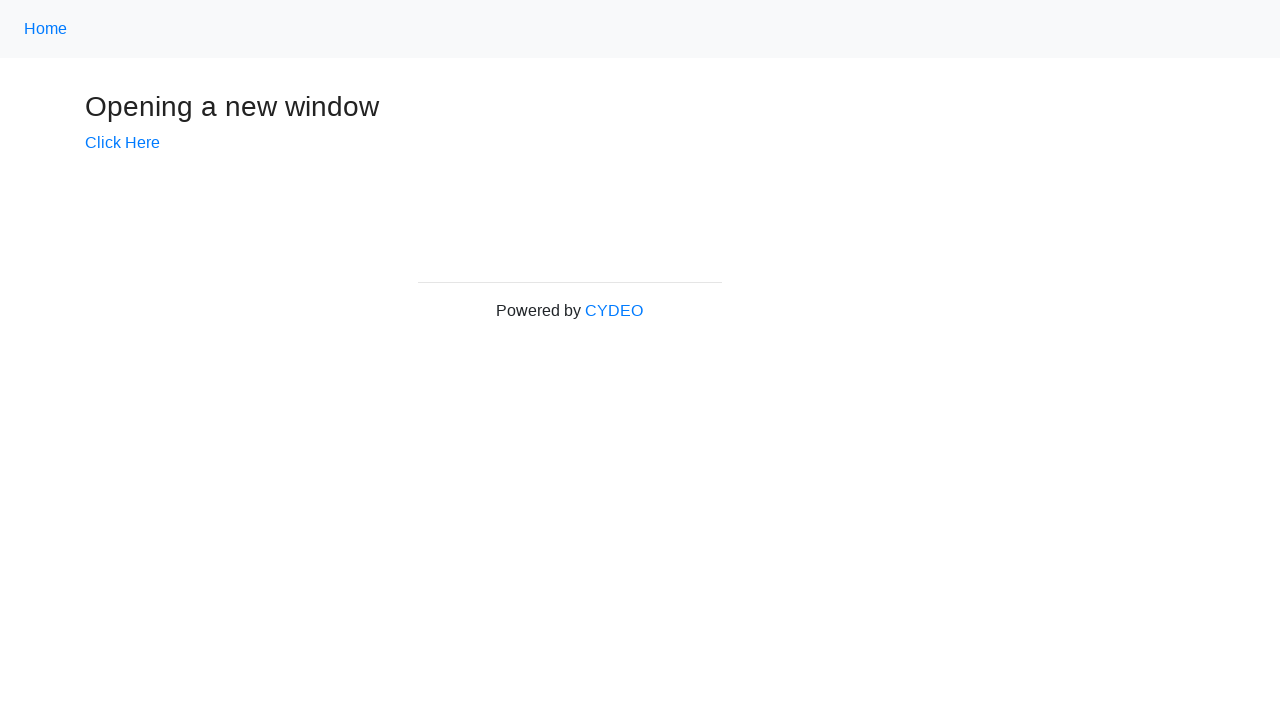

Stored reference to main page
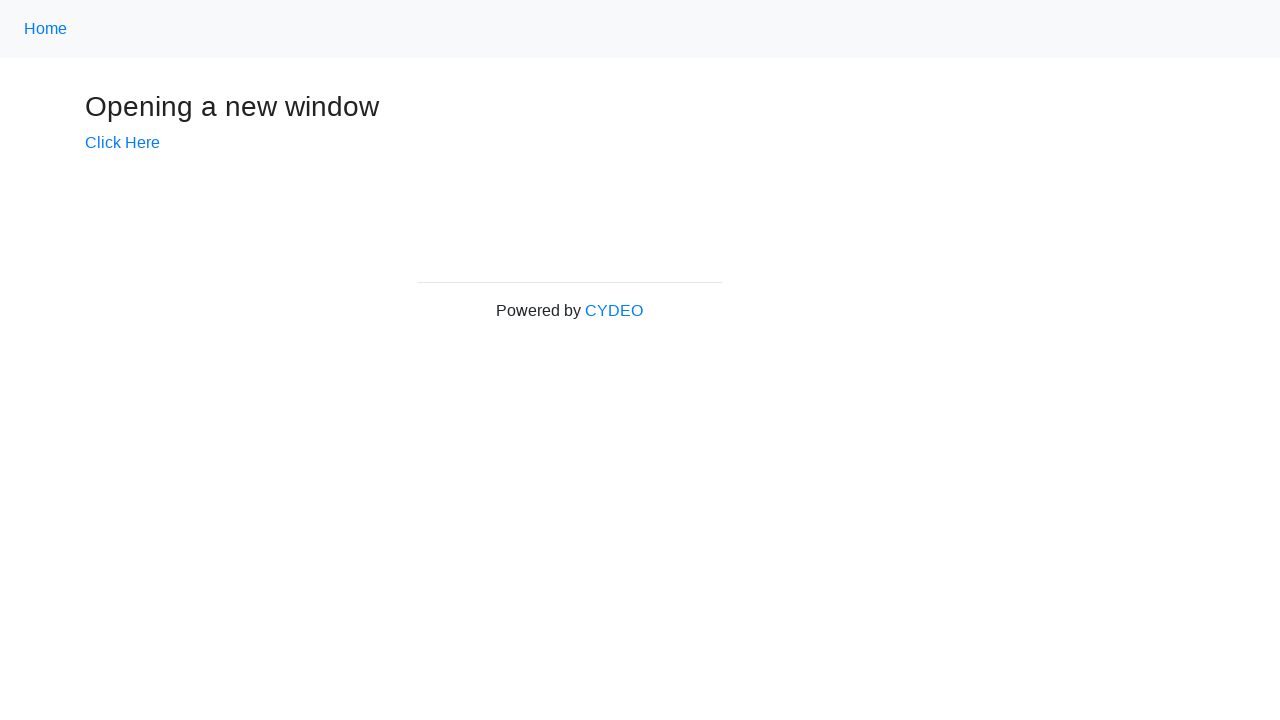

Verified main page title is 'Windows'
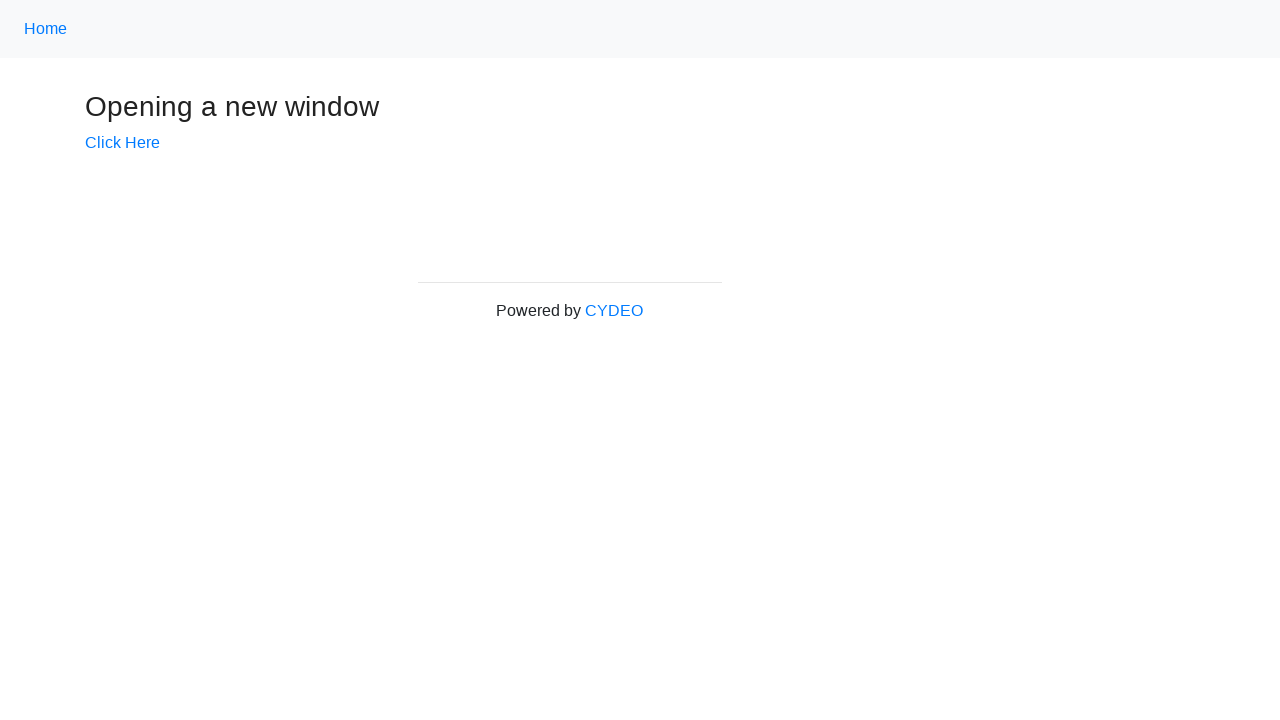

Clicked 'Click Here' link to open new window at (122, 143) on xpath=//a[.='Click Here']
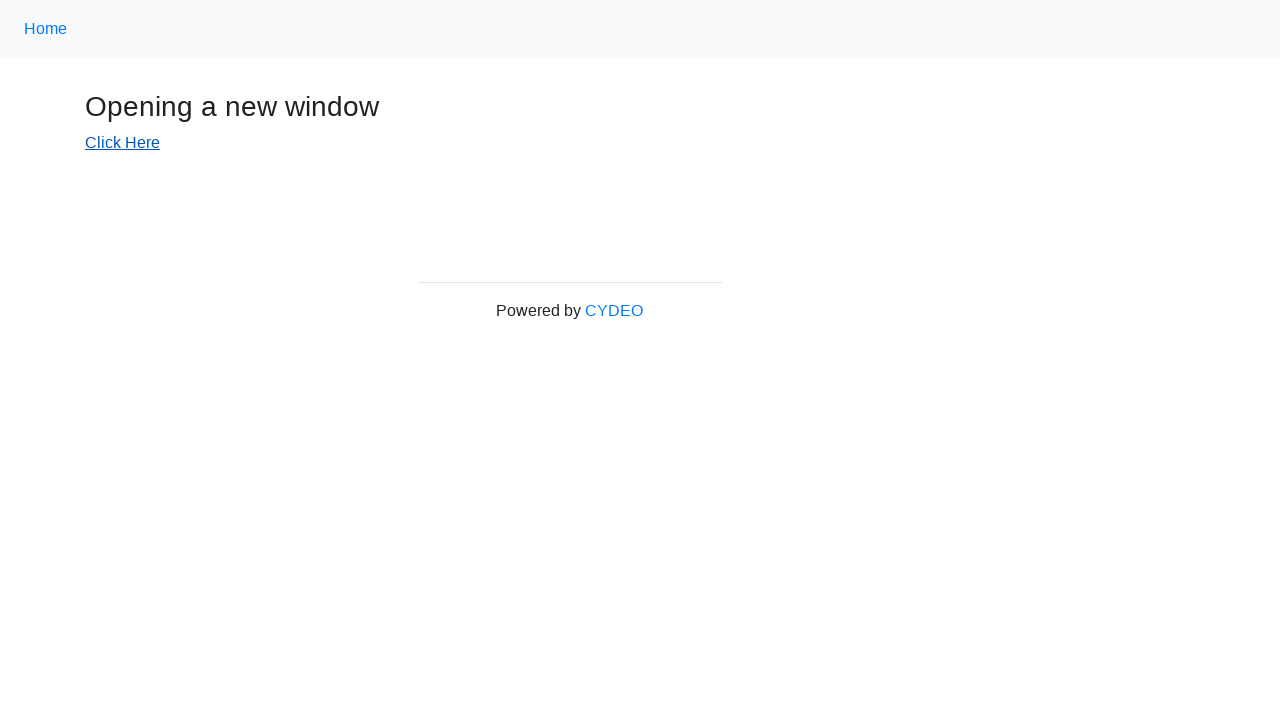

Retrieved new page object
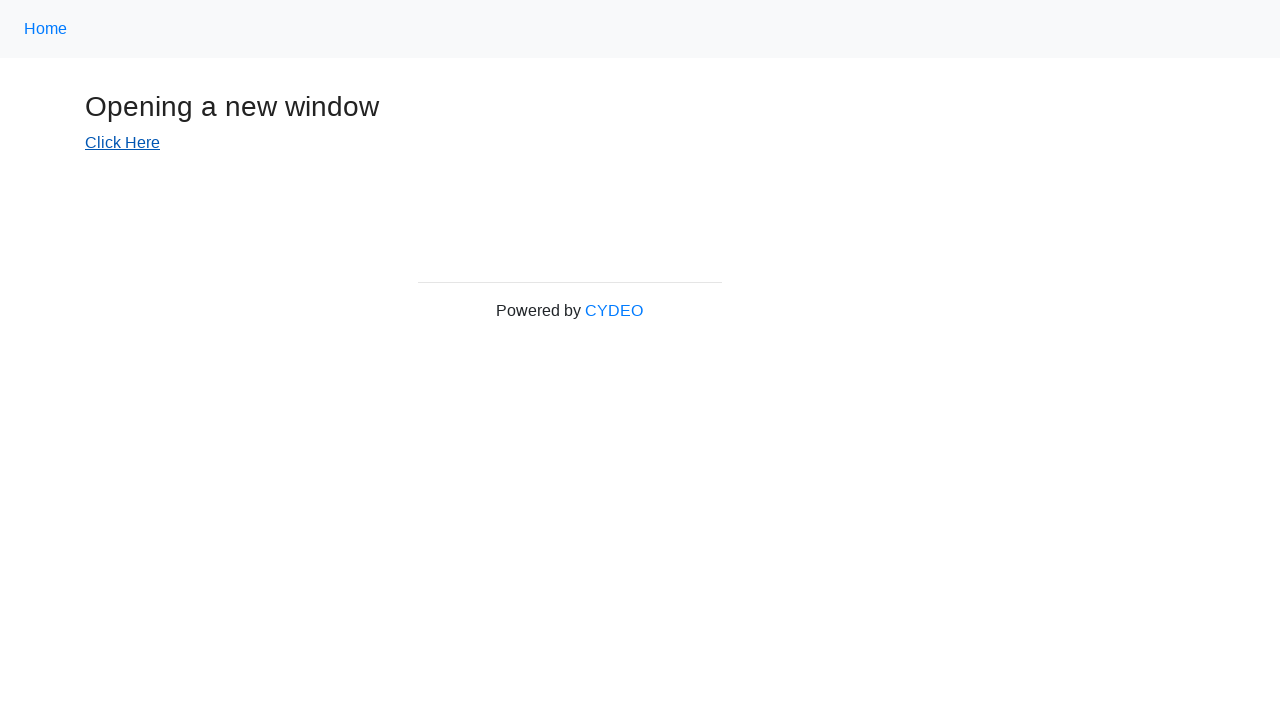

Waited for new page to fully load
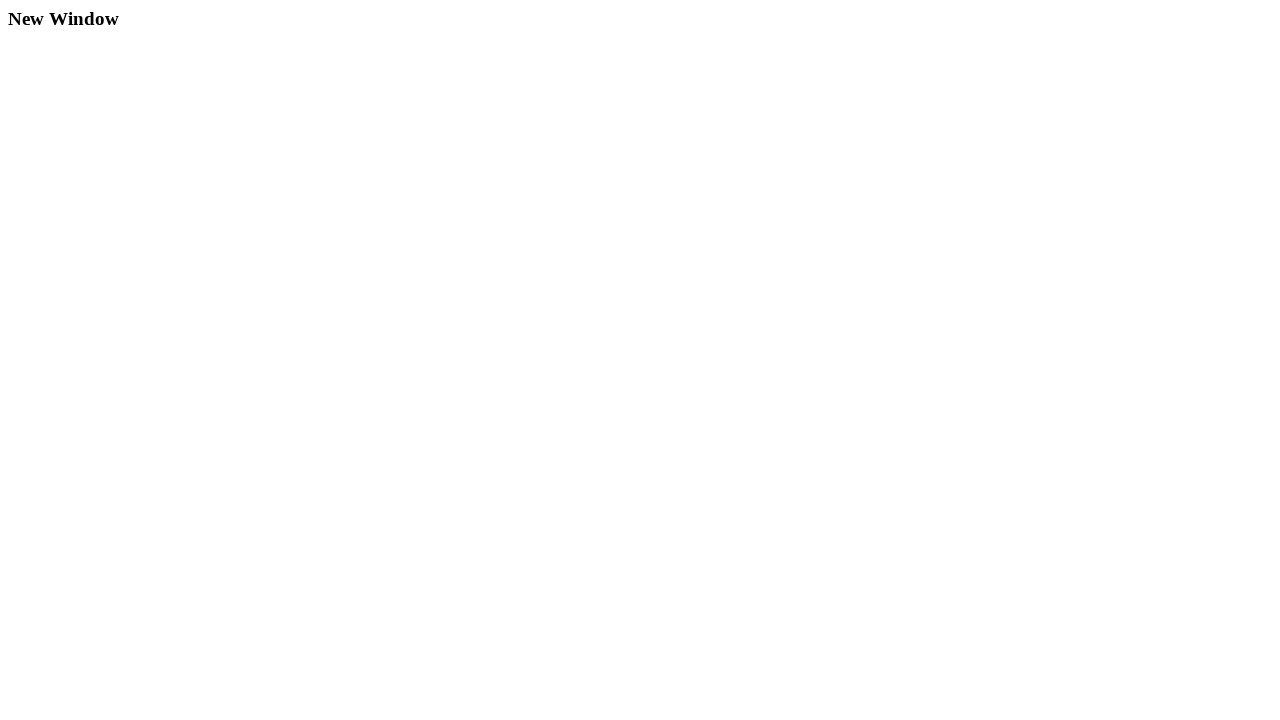

Verified new page title is 'New Window'
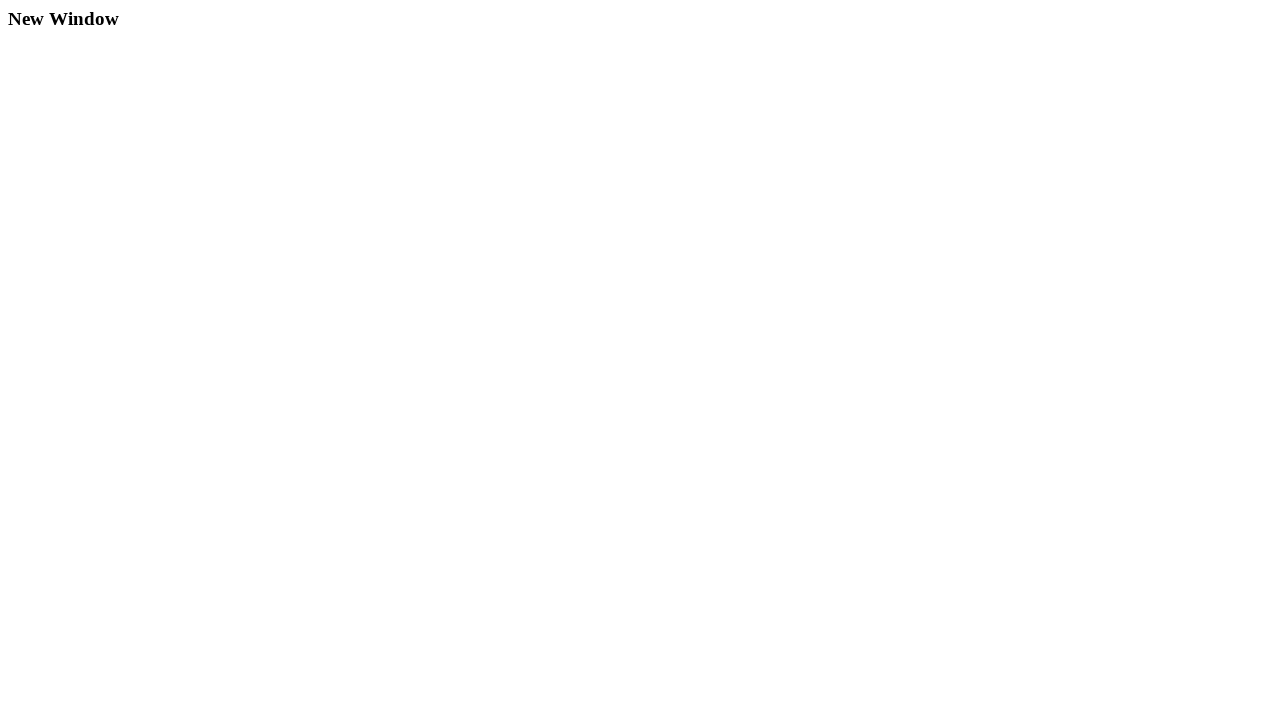

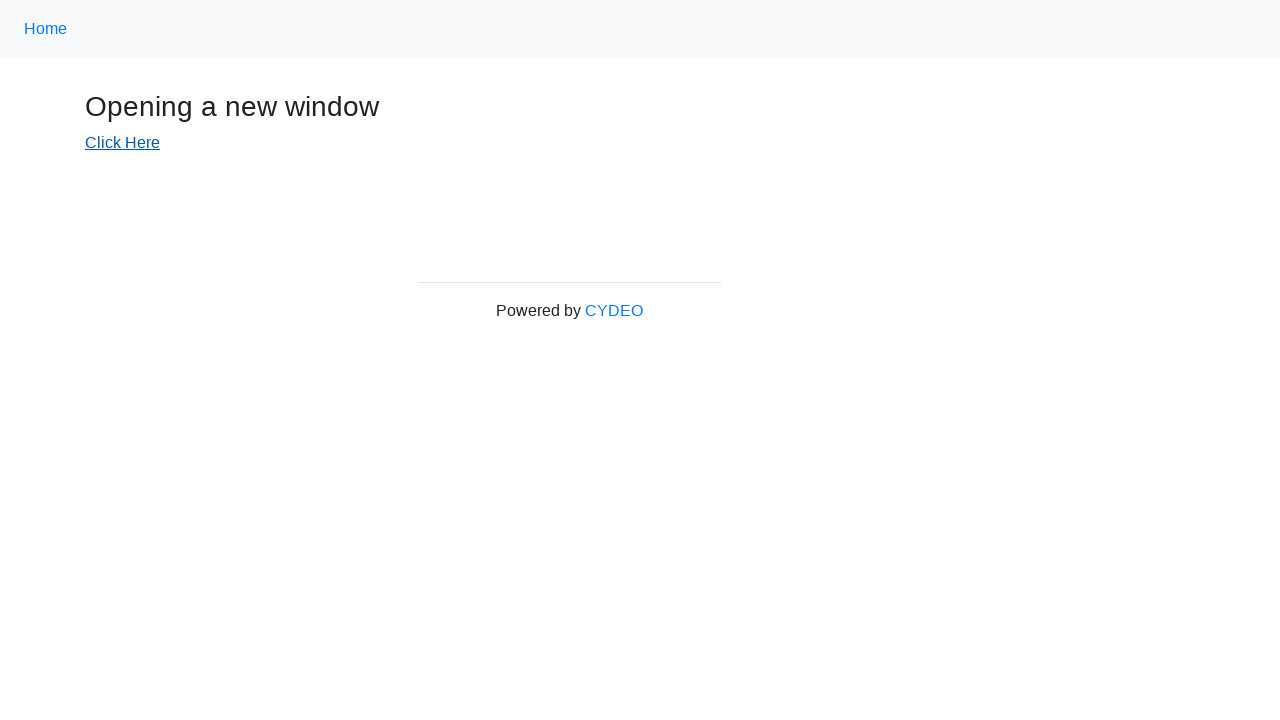